Tests Google Translate input field by entering text using different locator strategies and clearing the field between entries

Starting URL: https://translate.google.com/

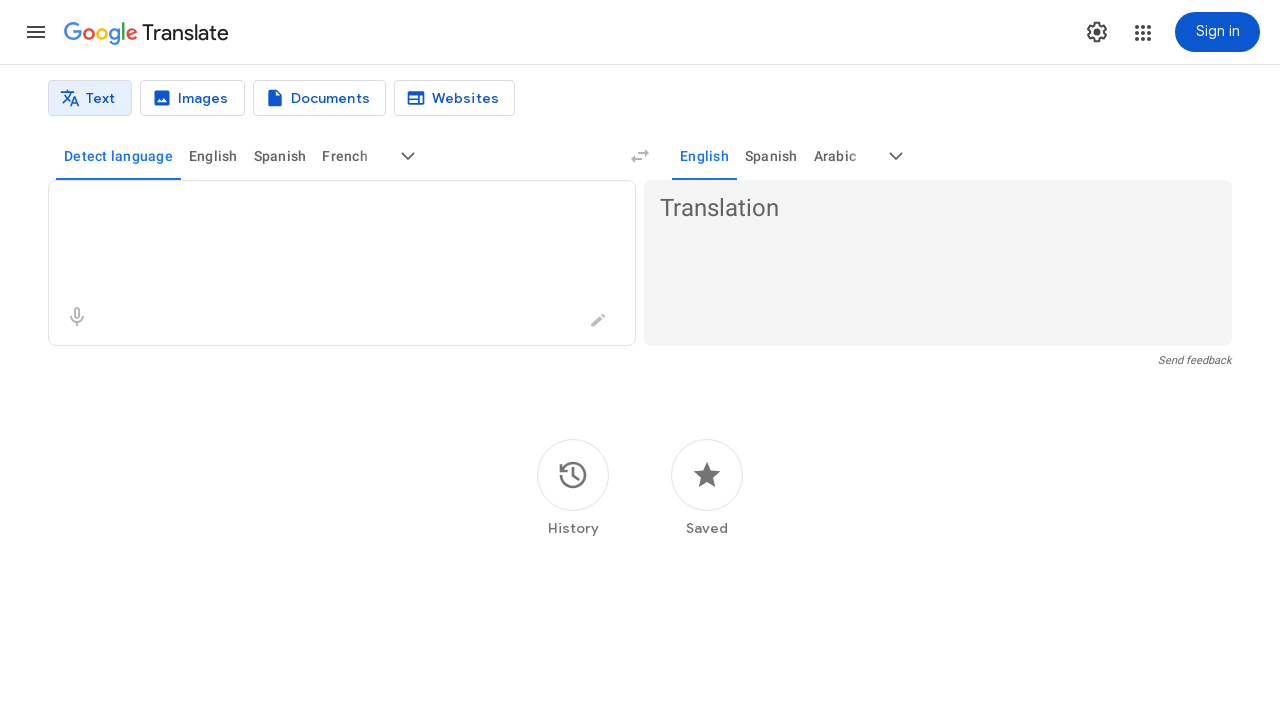

Located the first textarea element in Google Translate
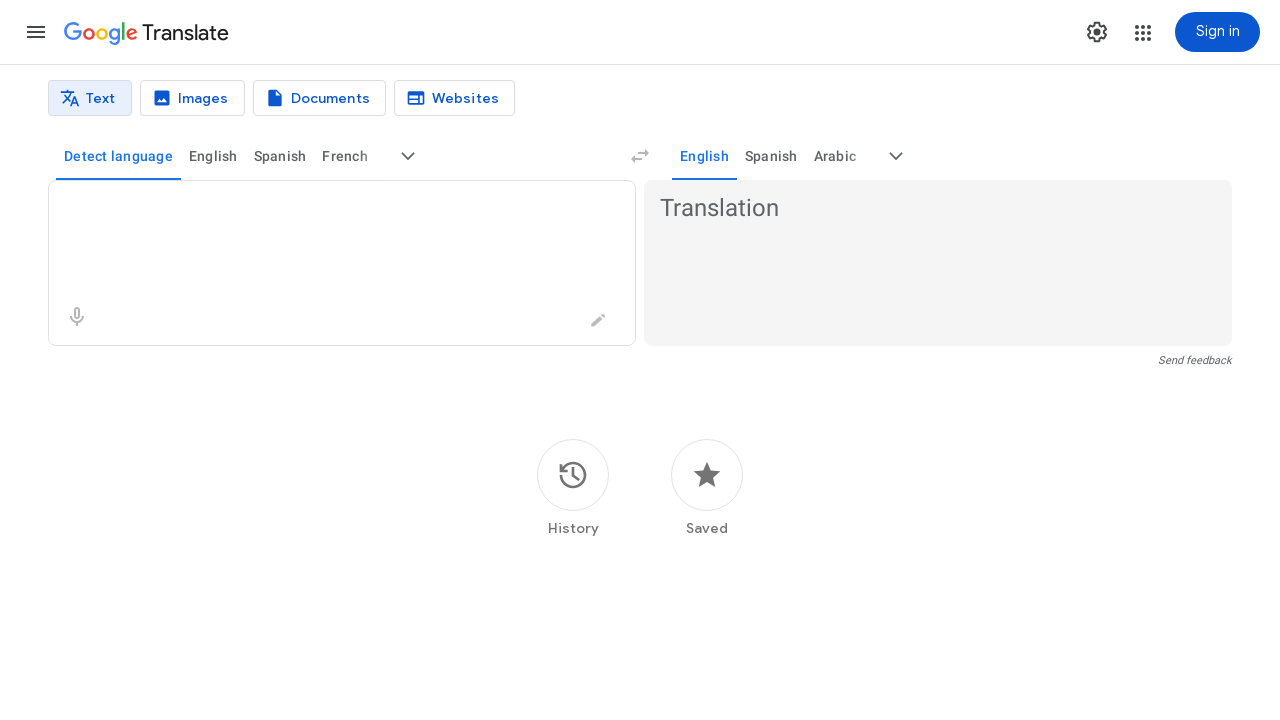

Filled textarea with 'Class locator' using class selector on textarea >> nth=0
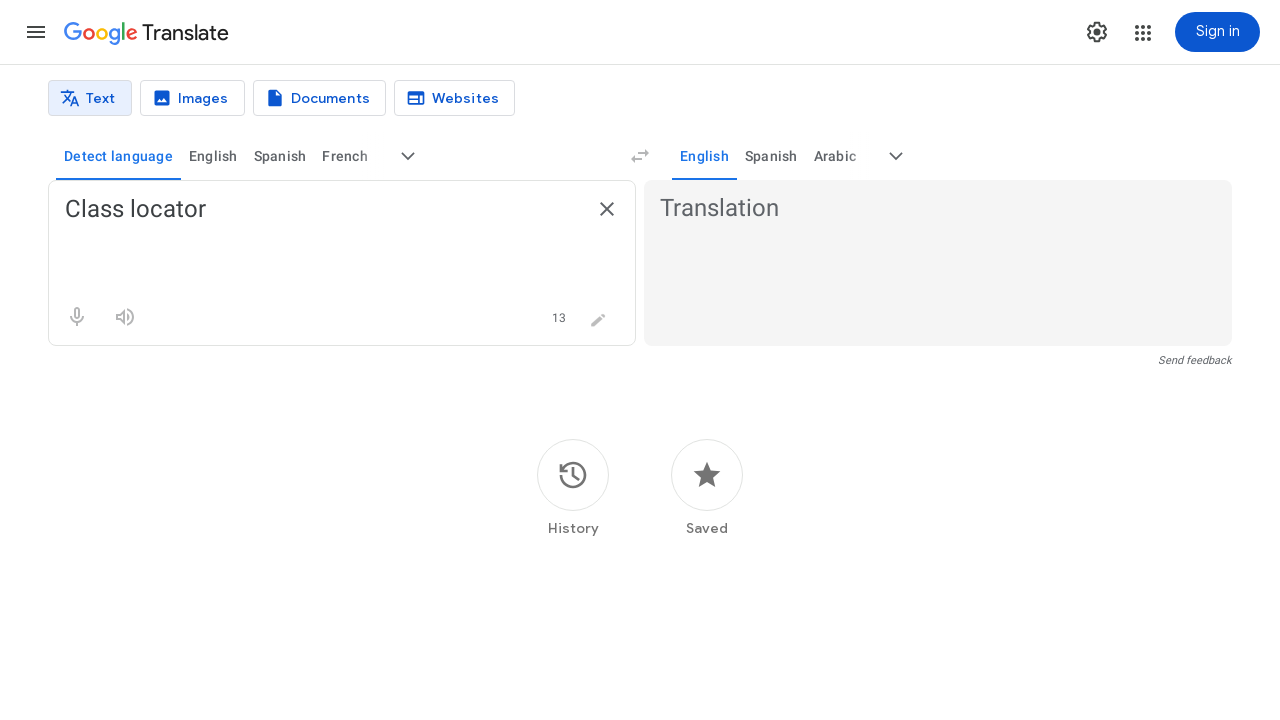

Waited 4 seconds to display the entered text
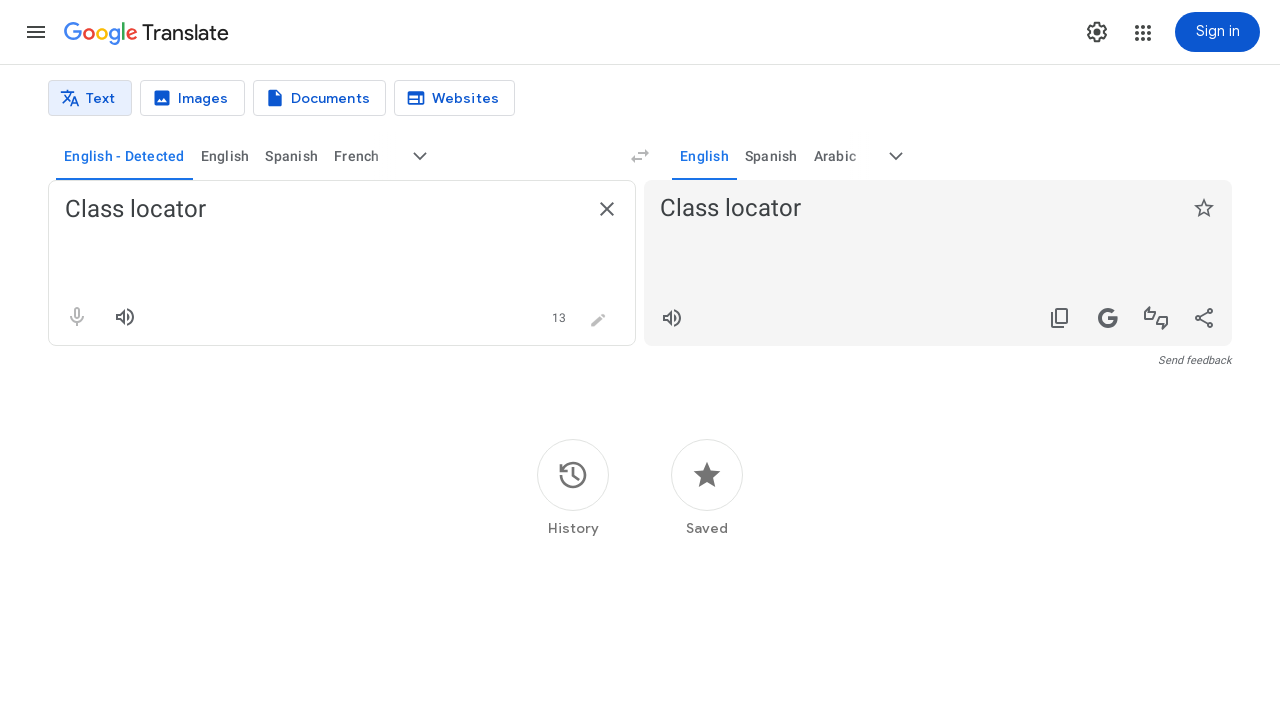

Cleared the textarea field on textarea >> nth=0
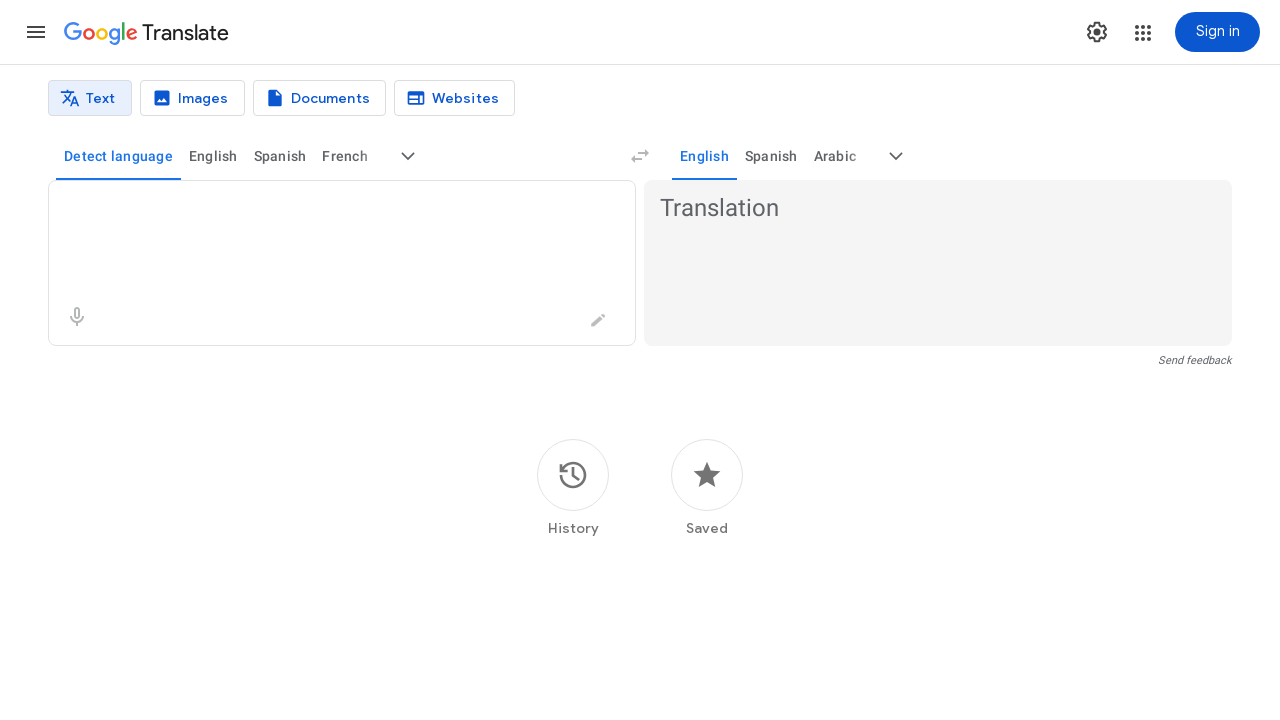

Filled textarea with 'using Relative Xpath' on textarea >> nth=0
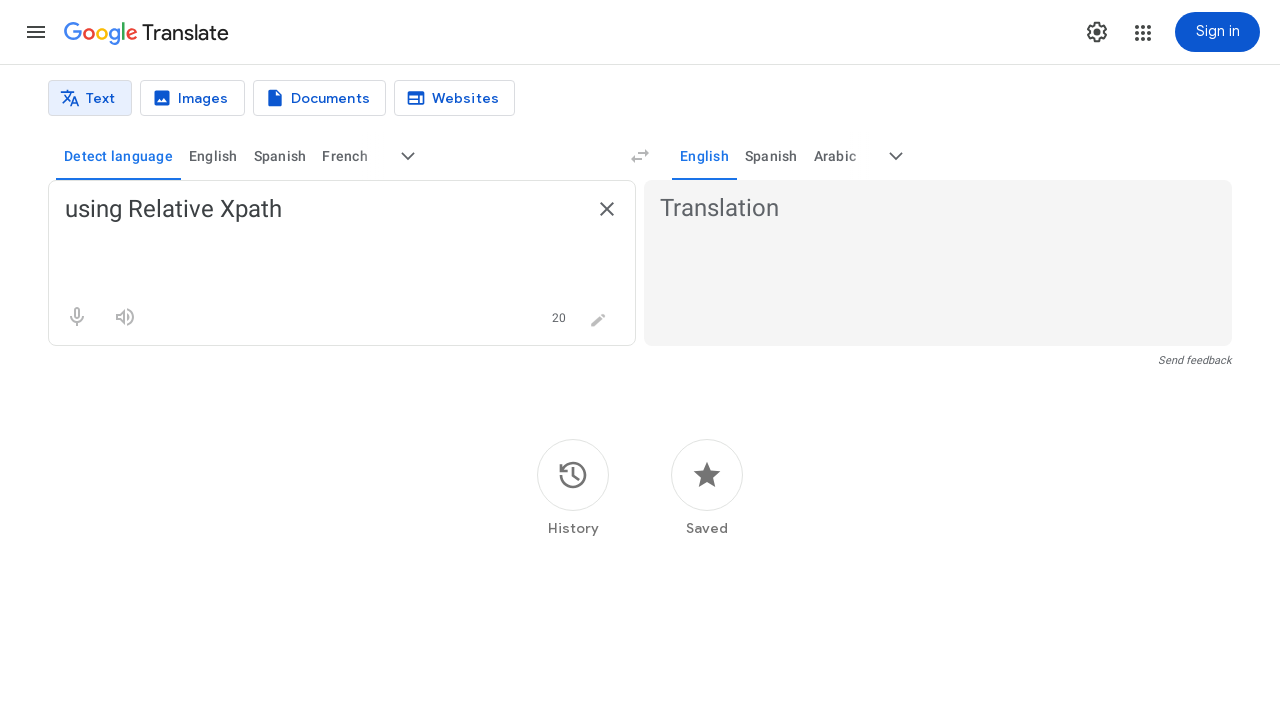

Waited 4 seconds to display the entered text
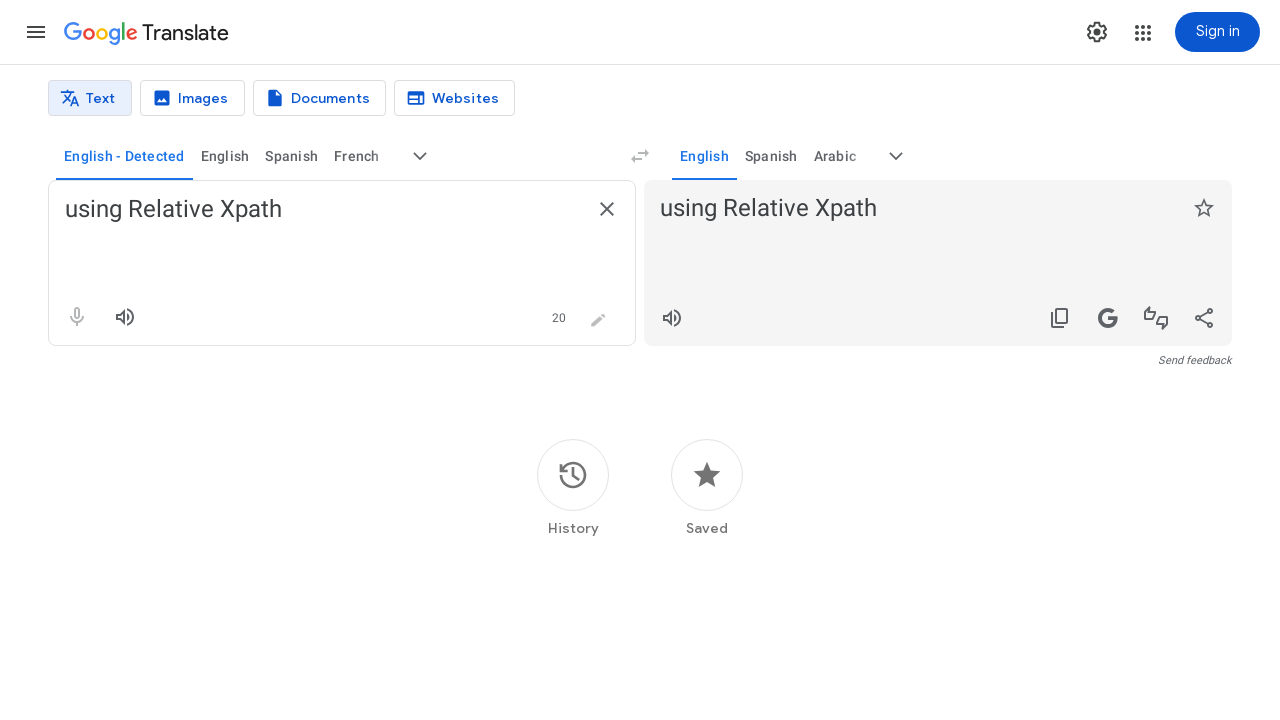

Cleared the textarea field on textarea >> nth=0
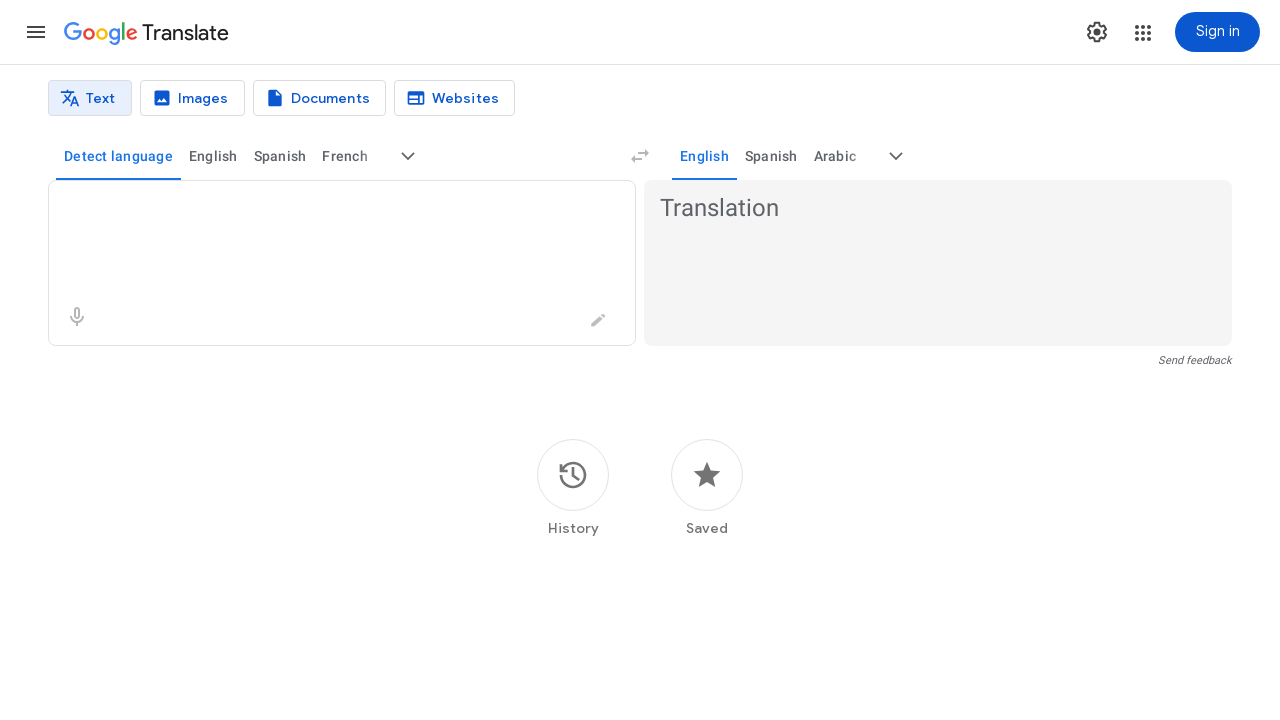

Filled textarea with 'using Tag name locator' on textarea >> nth=0
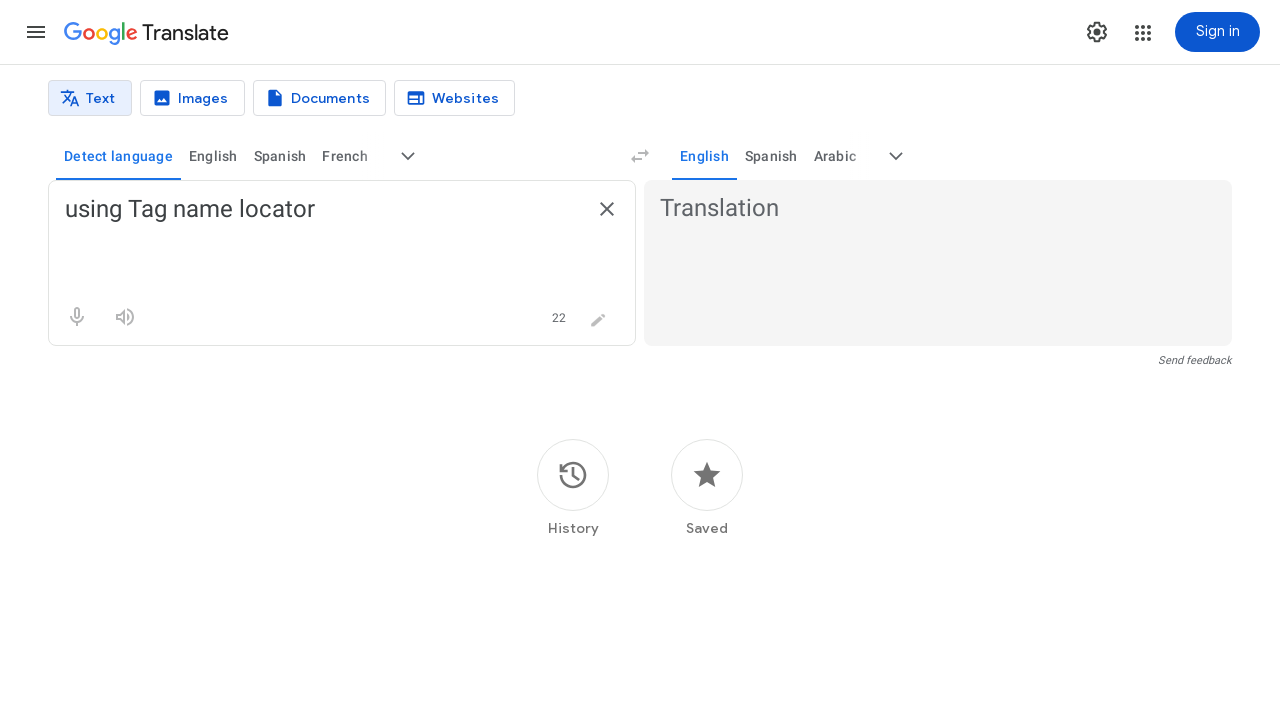

Waited 4 seconds to display the entered text
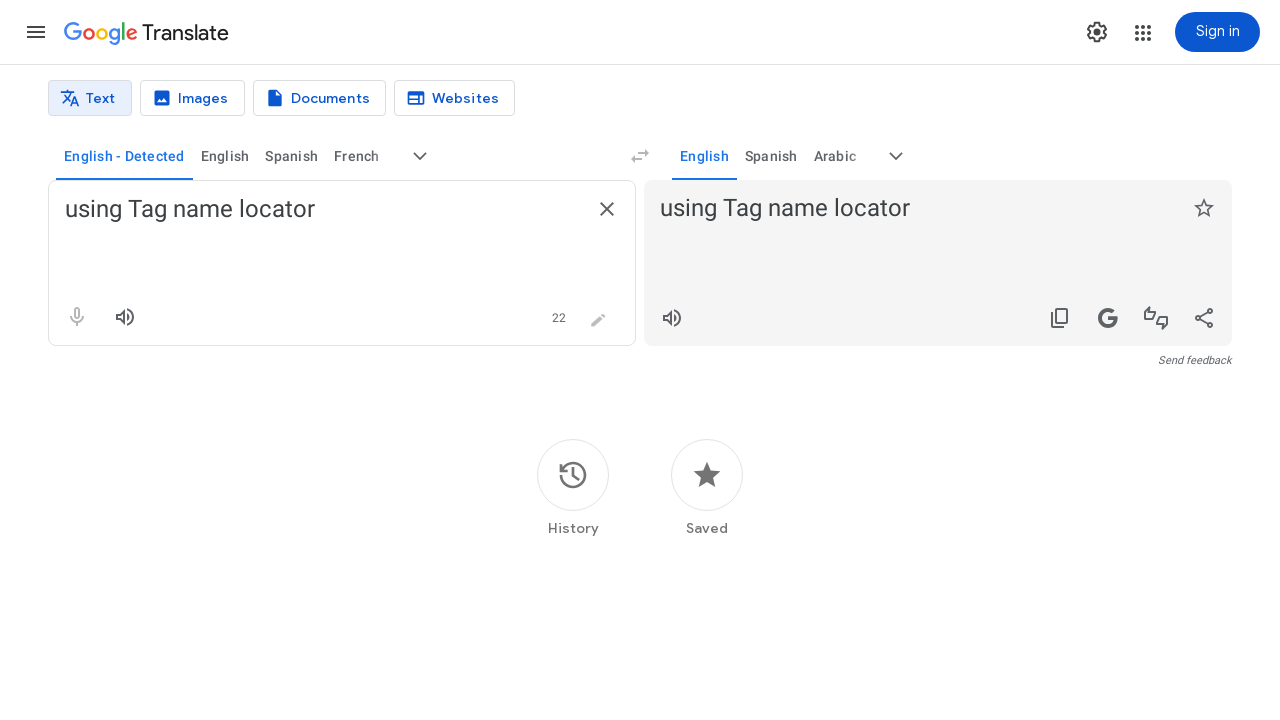

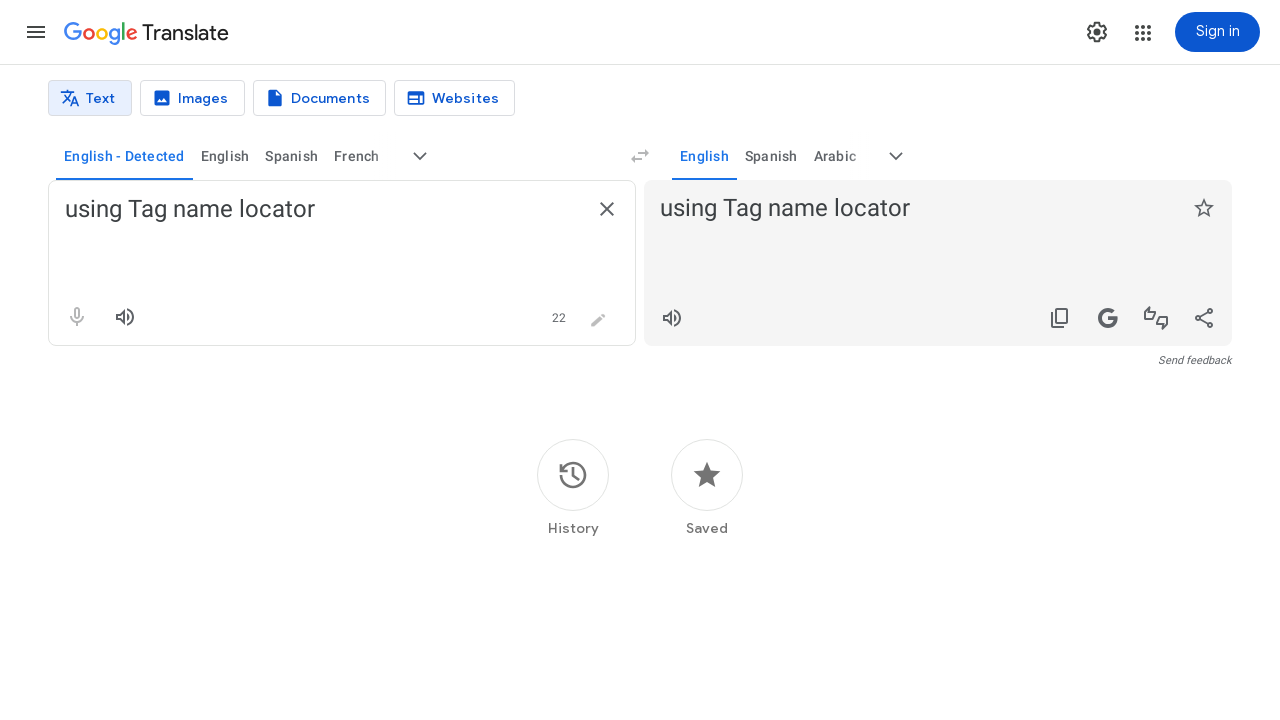